Tests drag and drop functionality within an iframe by dragging an element from source to target location

Starting URL: https://jqueryui.com/droppable/

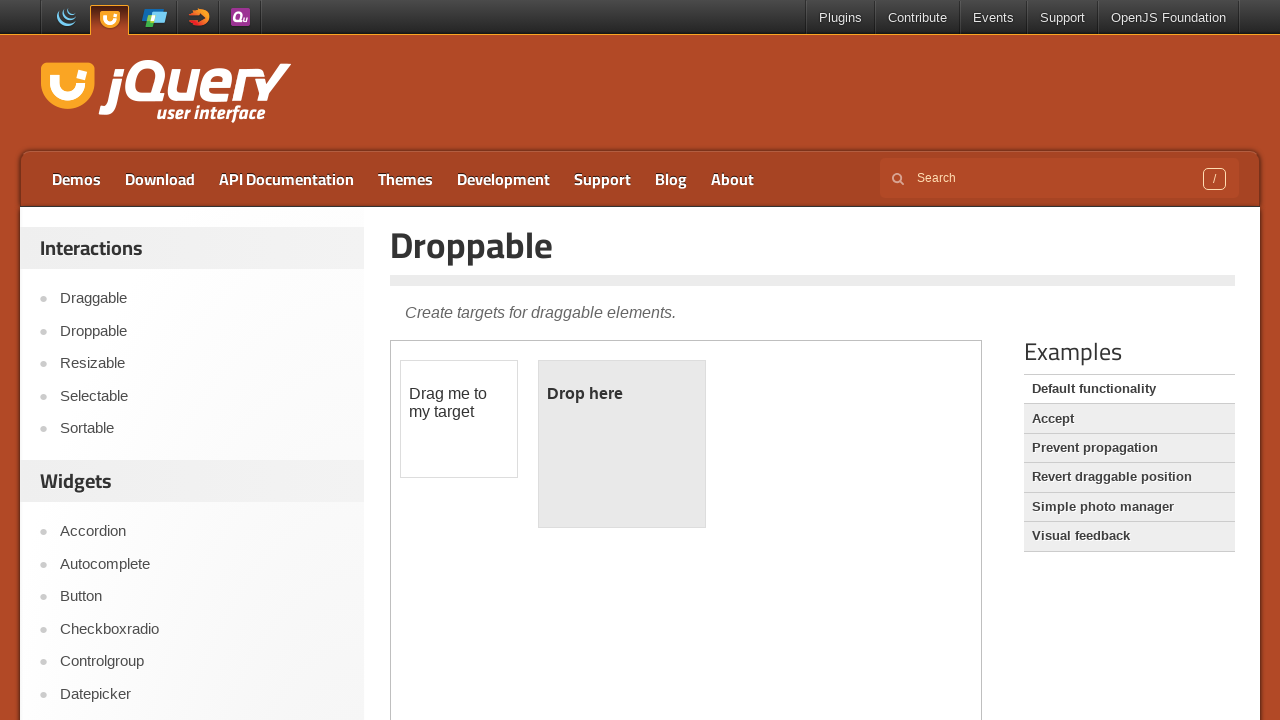

Located the demo iframe element
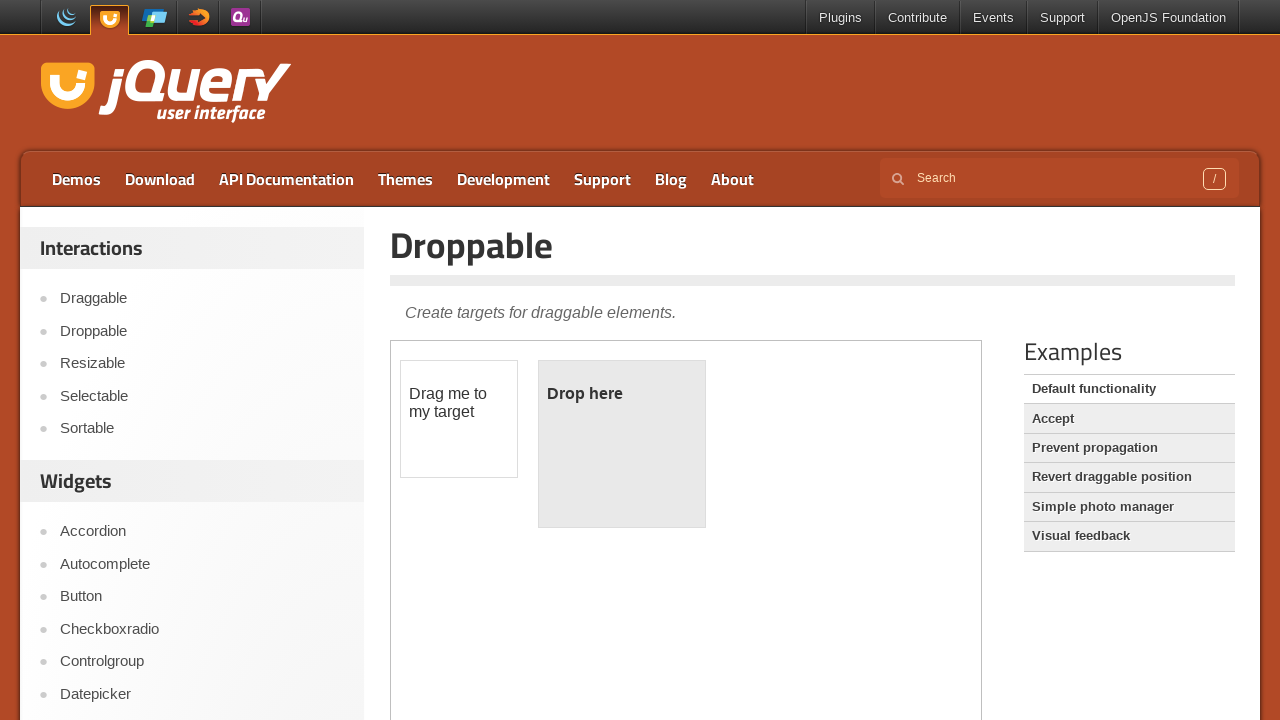

Located the draggable source element within iframe
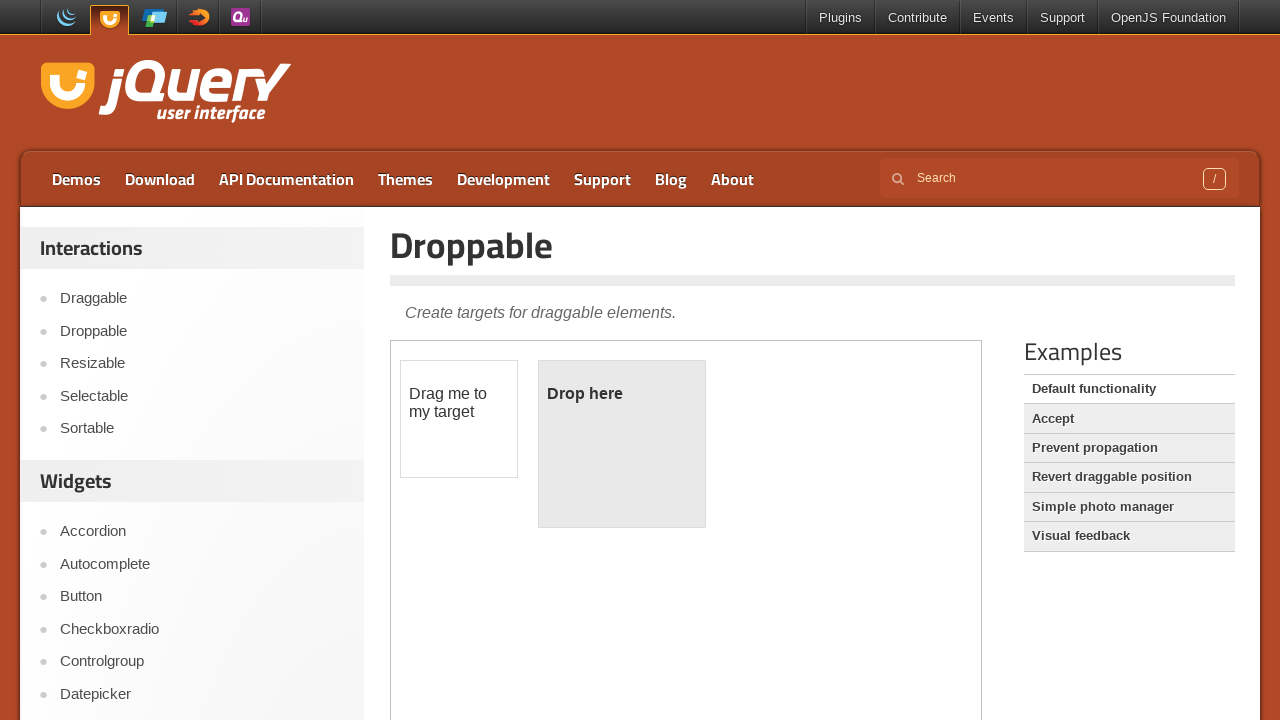

Located the droppable target element within iframe
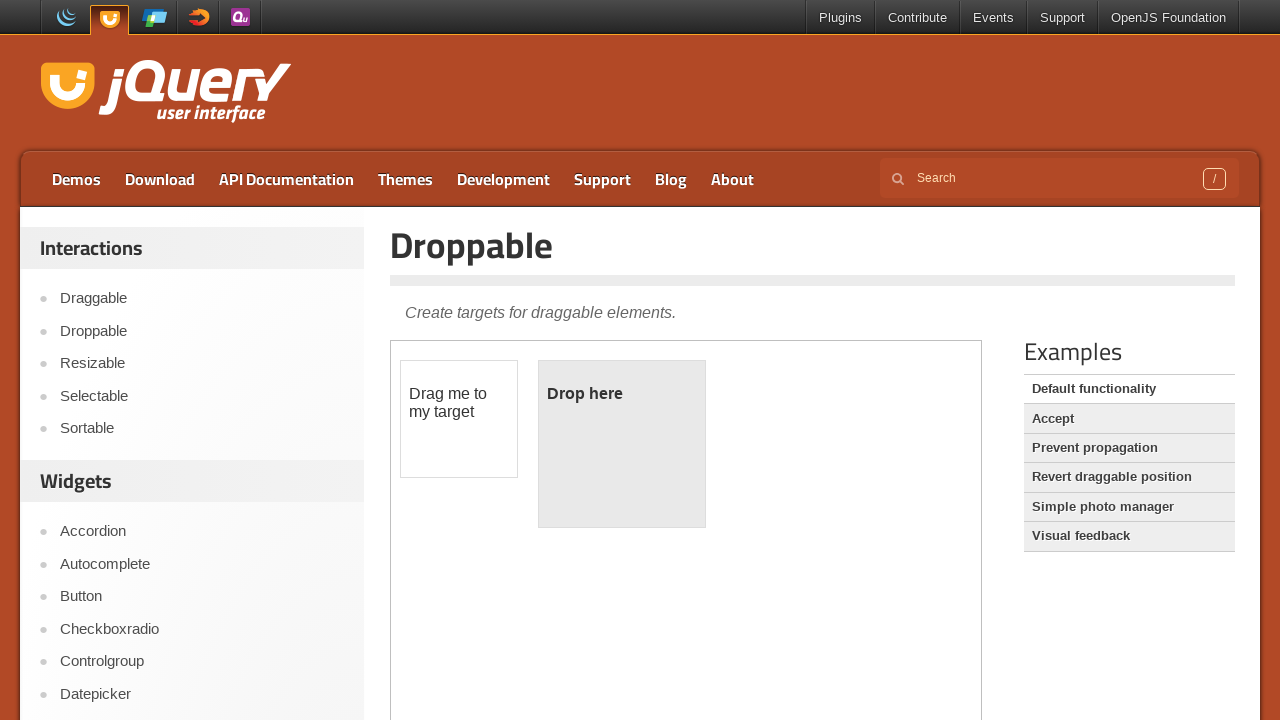

Dragged element from source to target location in iframe at (622, 444)
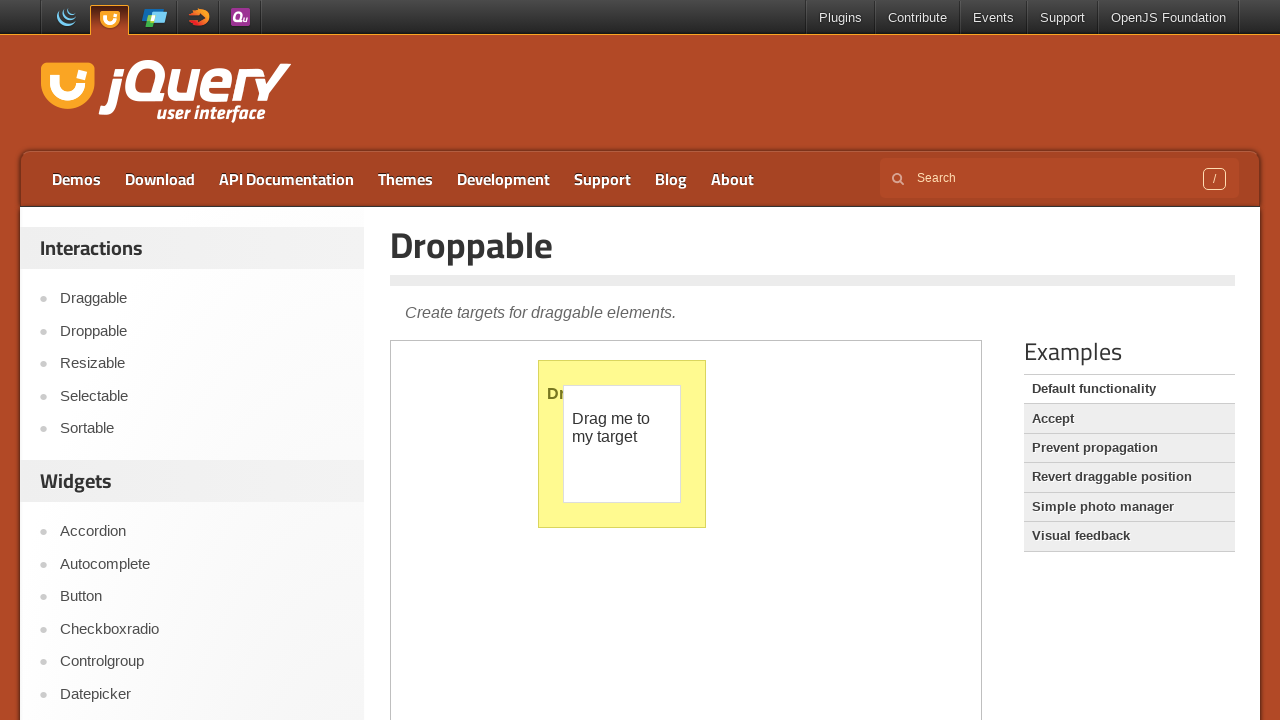

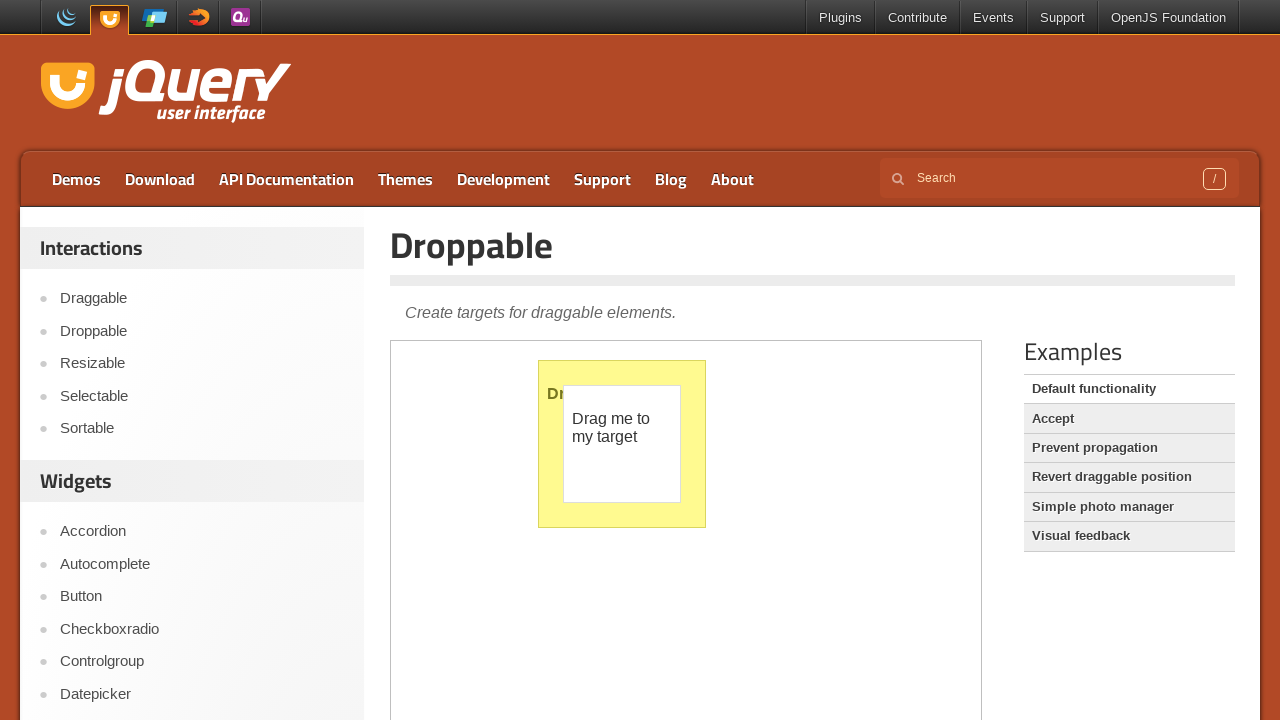